Tests handling of popup windows by navigating to a website, getting all window handles, and switching between windows to check page content

Starting URL: https://evadav.com/

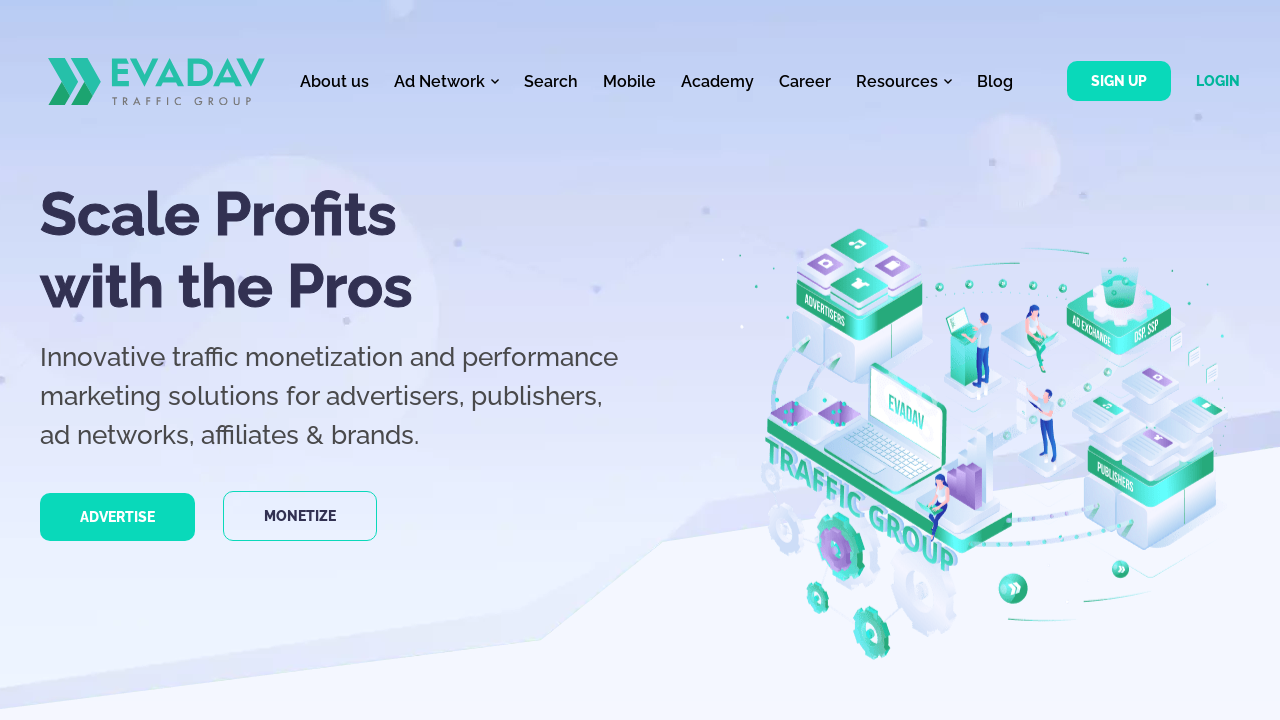

Waited for page to load with domcontentloaded state
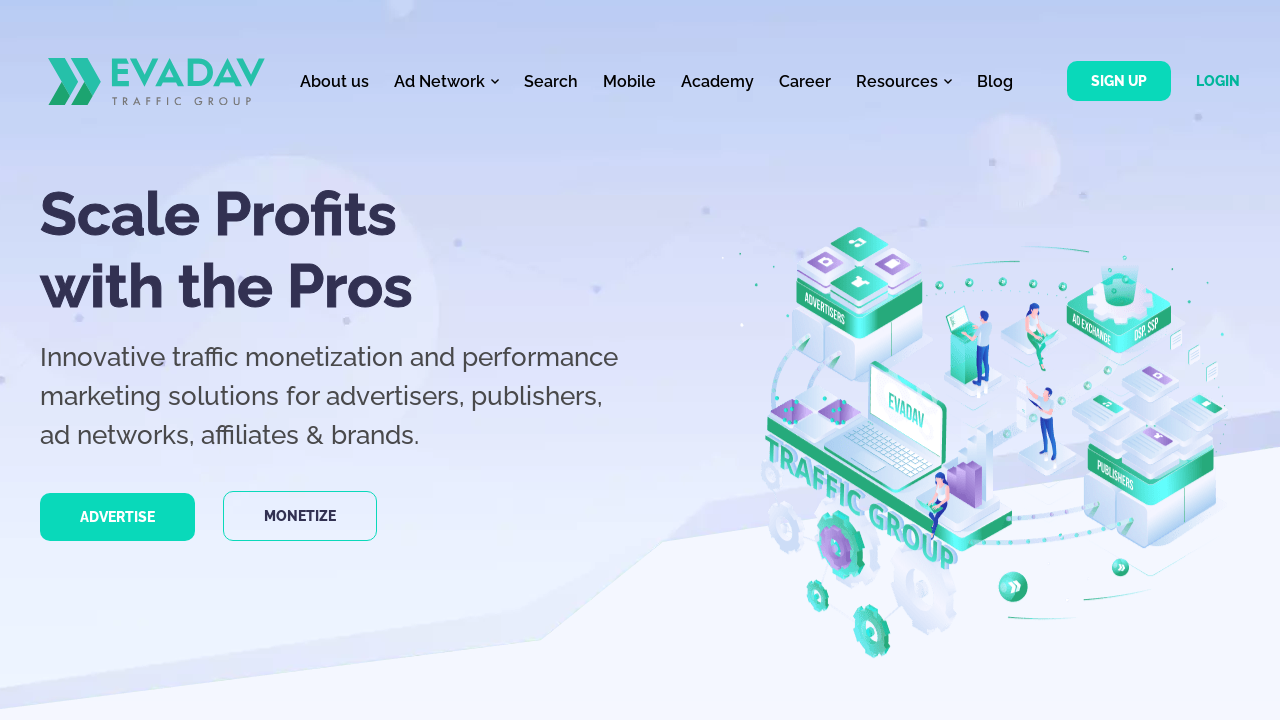

Retrieved all open pages/windows from context
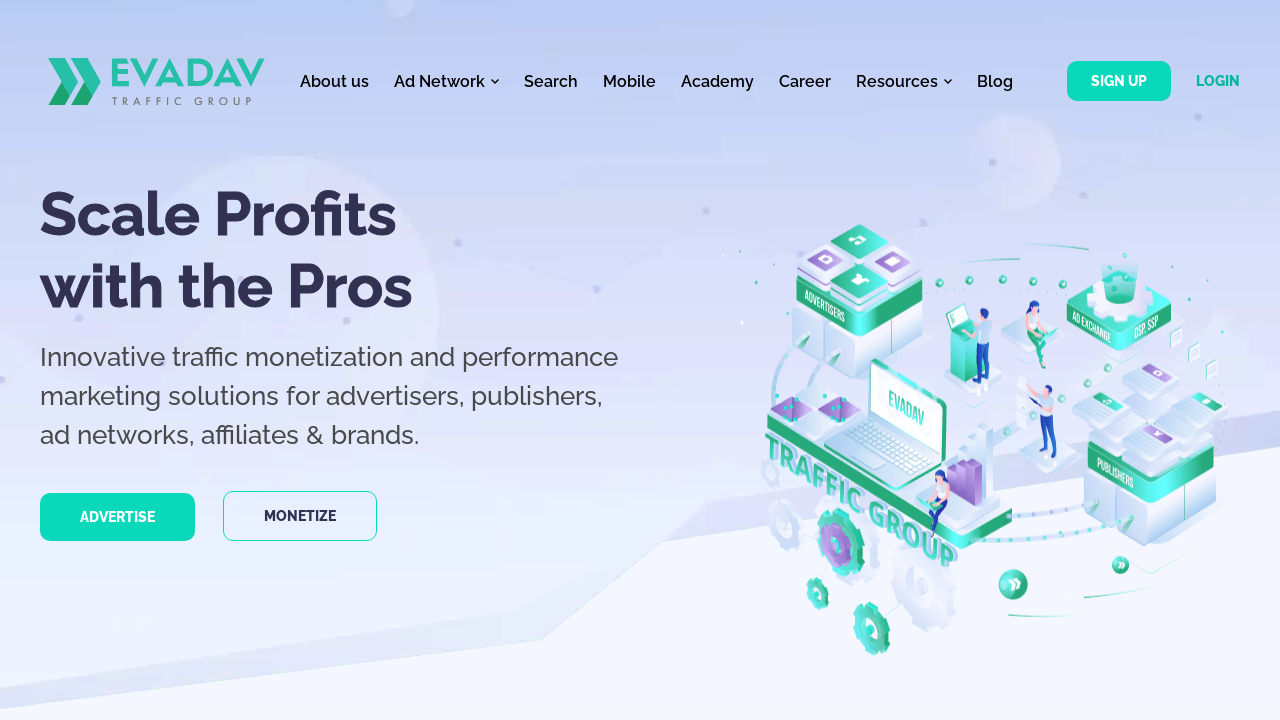

Brought a window to front
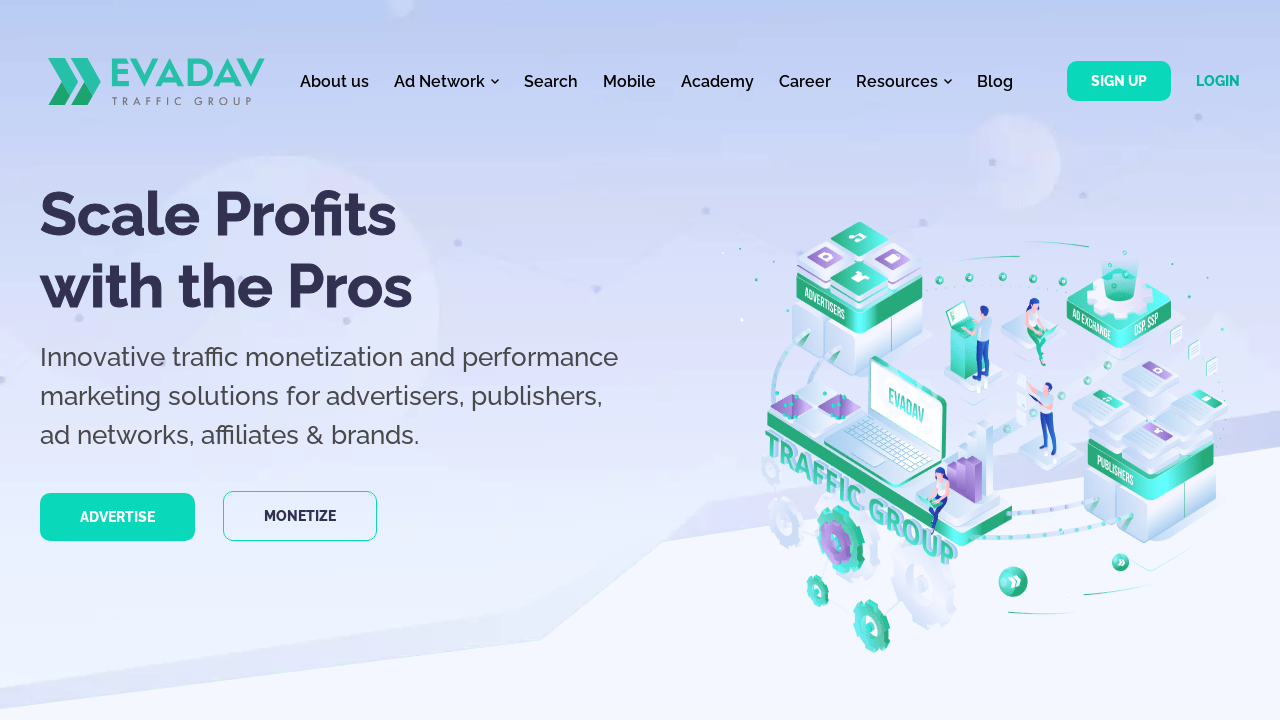

Retrieved page content to check for target message
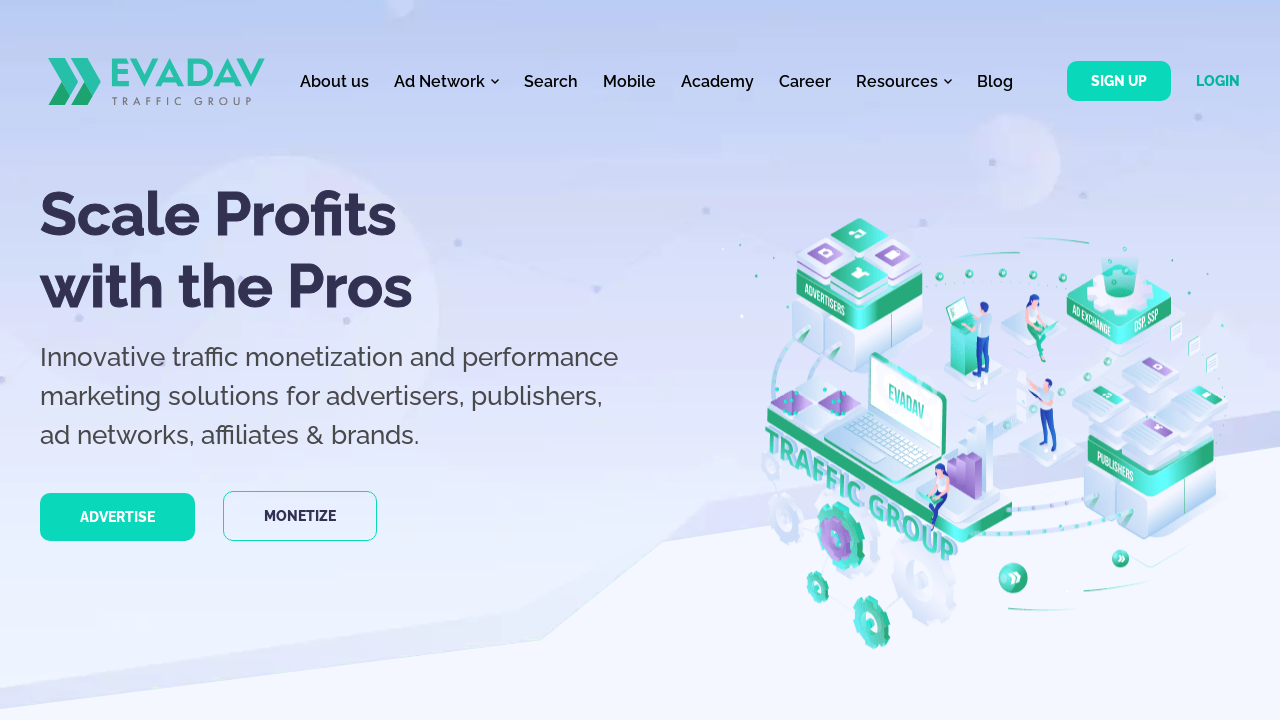

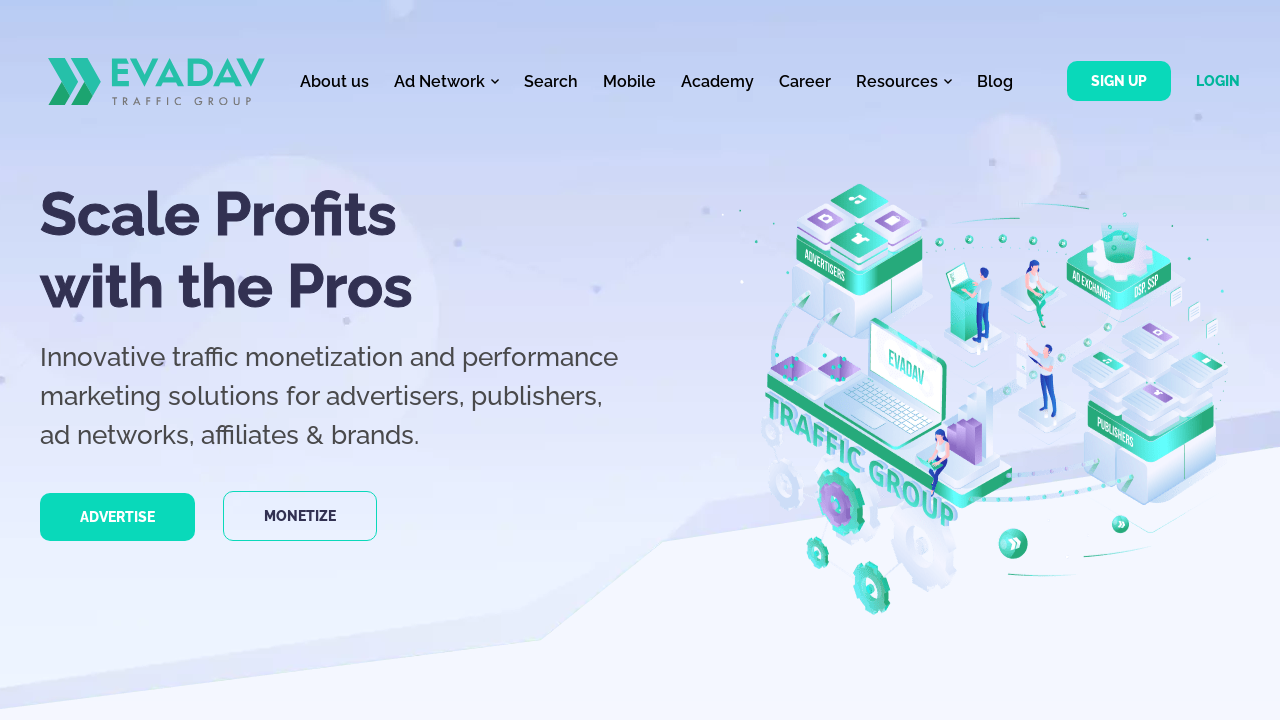